Tests newsletter subscription form validation by submitting an invalid email

Starting URL: https://pythonforthelab.us21.list-manage.com/subscribe/post?u=f0d9bfa6188cdcc67890a07f6&id=8a0ca536e8&f_id=00dfebe6f0

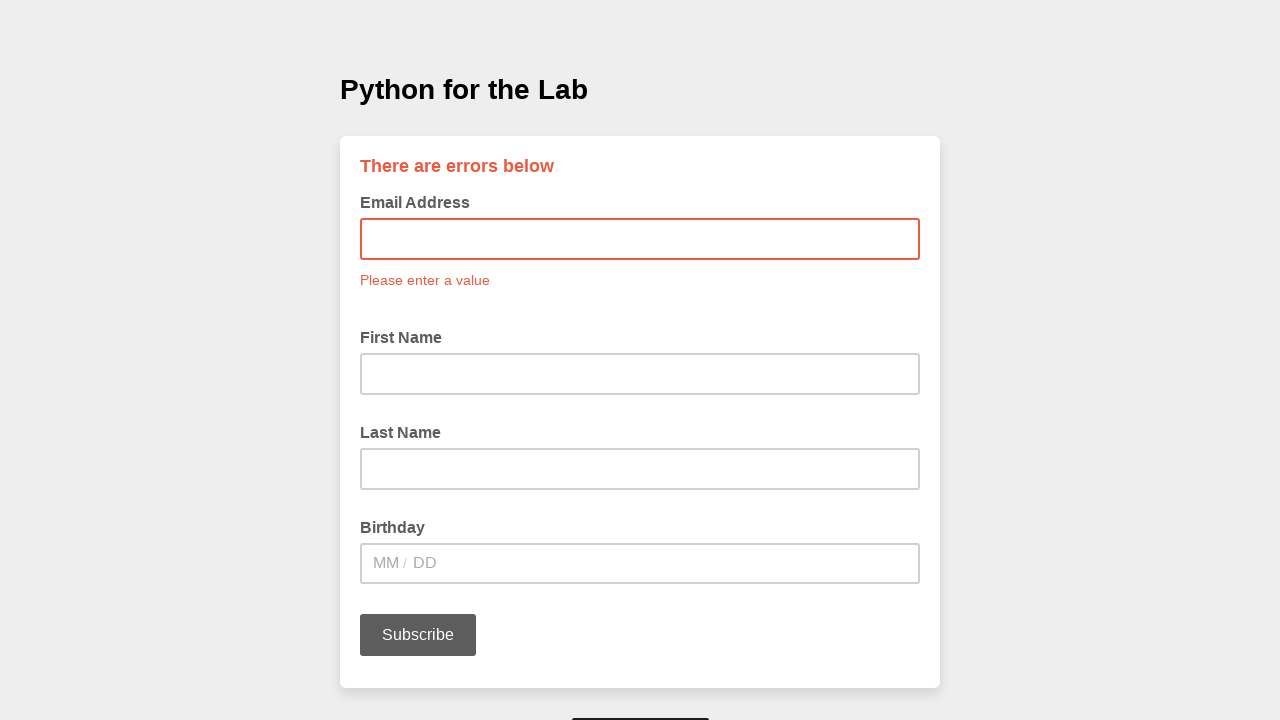

Filled email field with invalid email 'johnexample.com' on #MERGE0
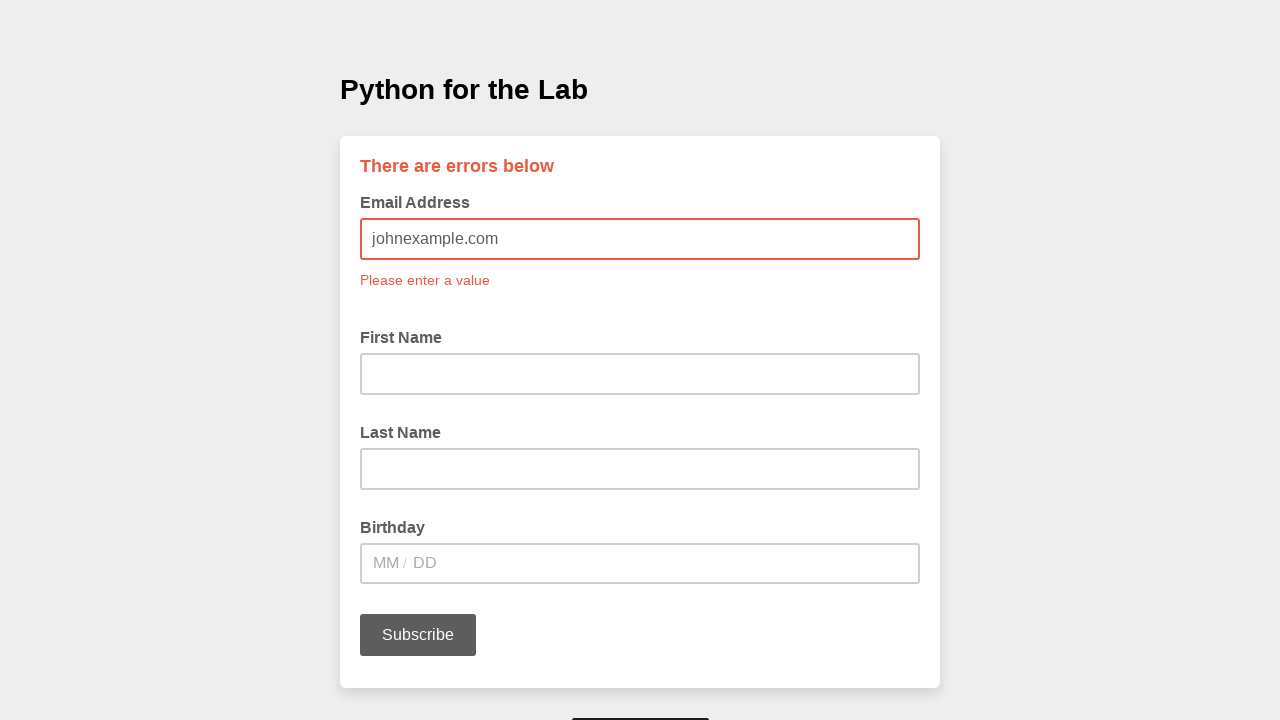

Clicked submit button to attempt subscription at (418, 635) on input[name='submit']
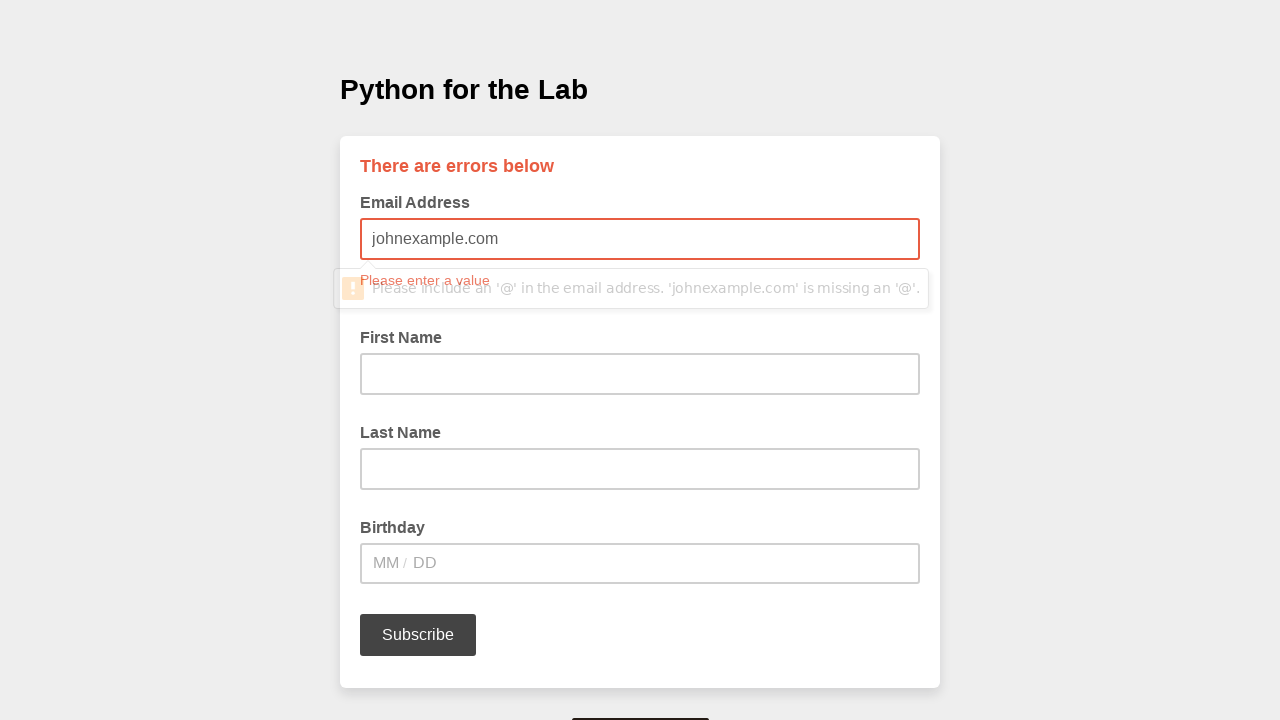

Located error message element
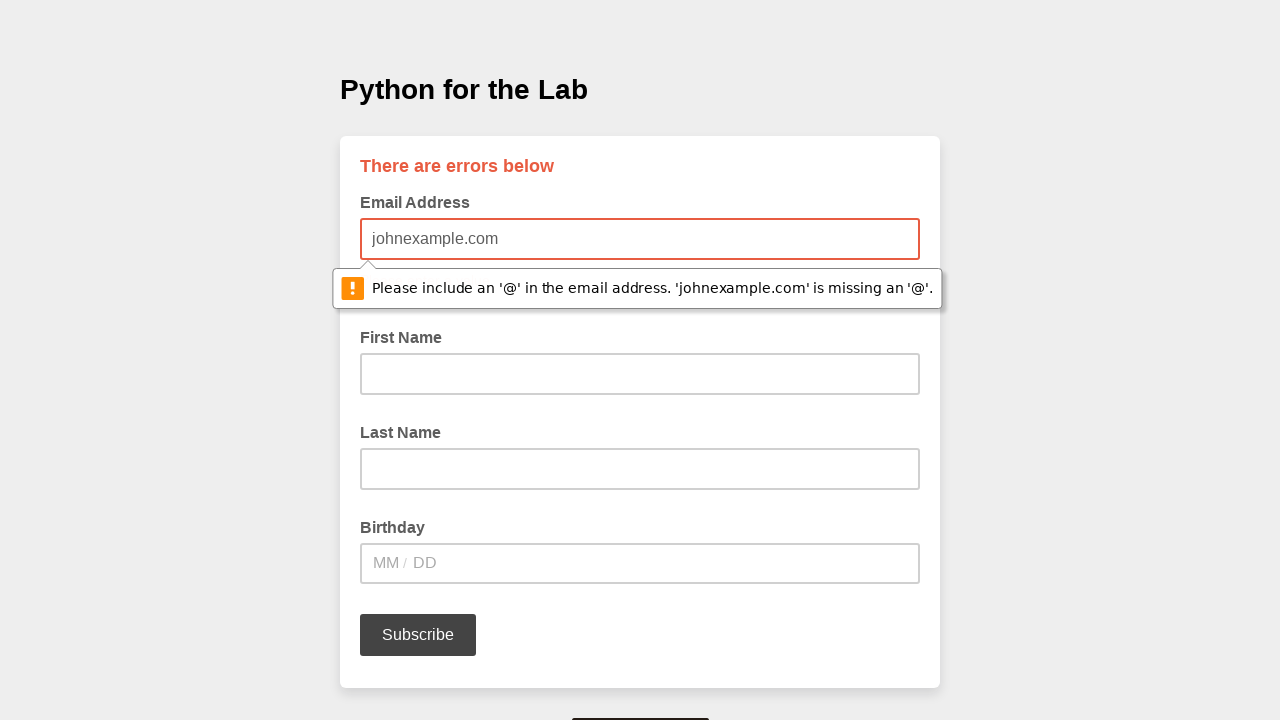

Error message became visible
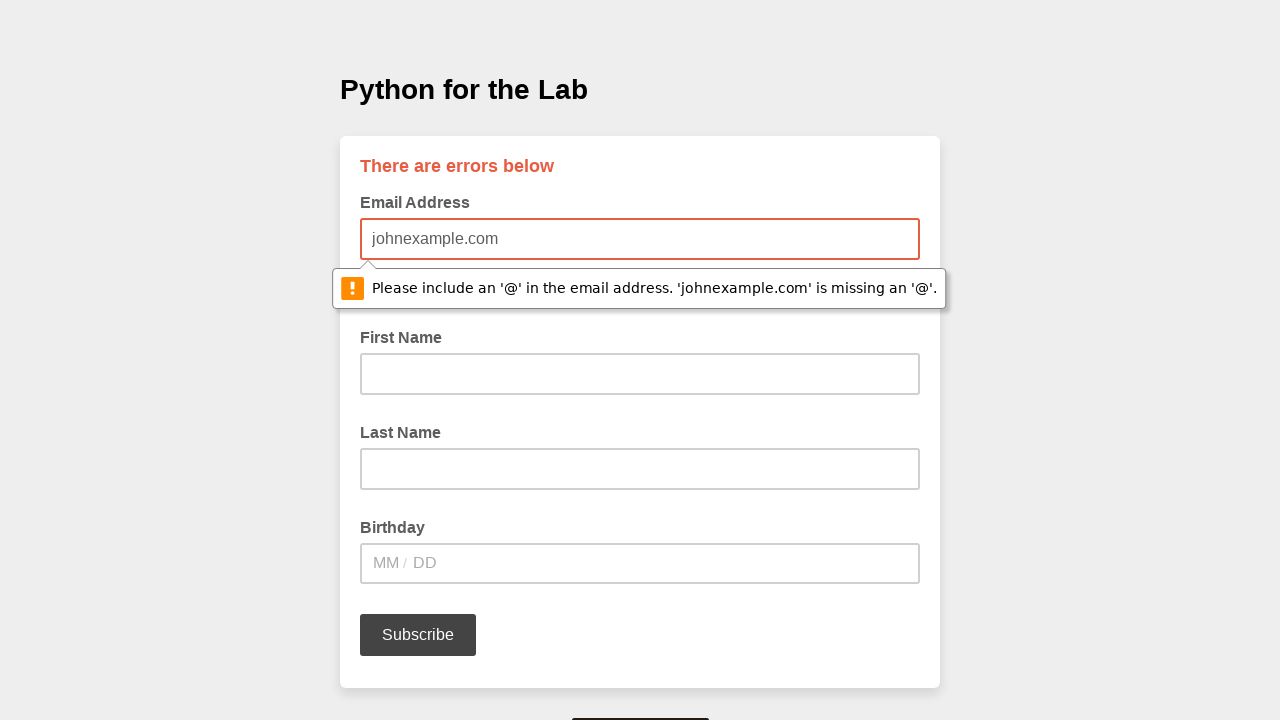

Verified error message contains 'Please enter a value'
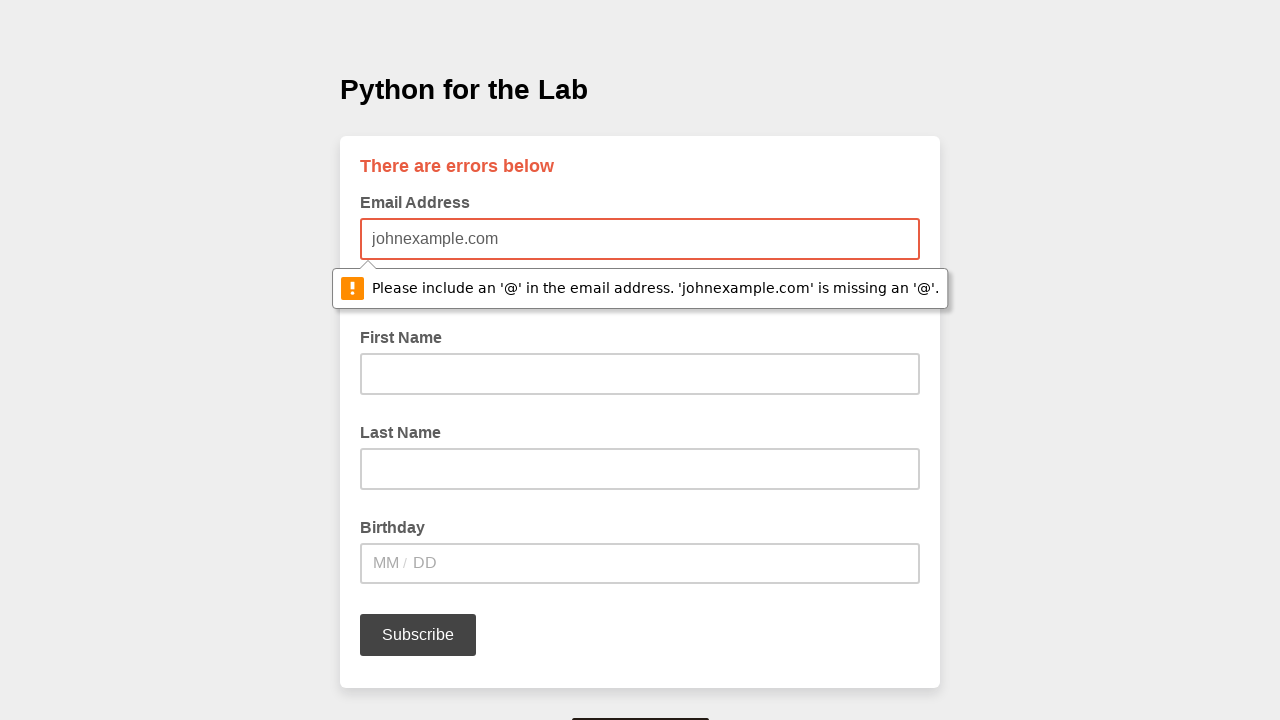

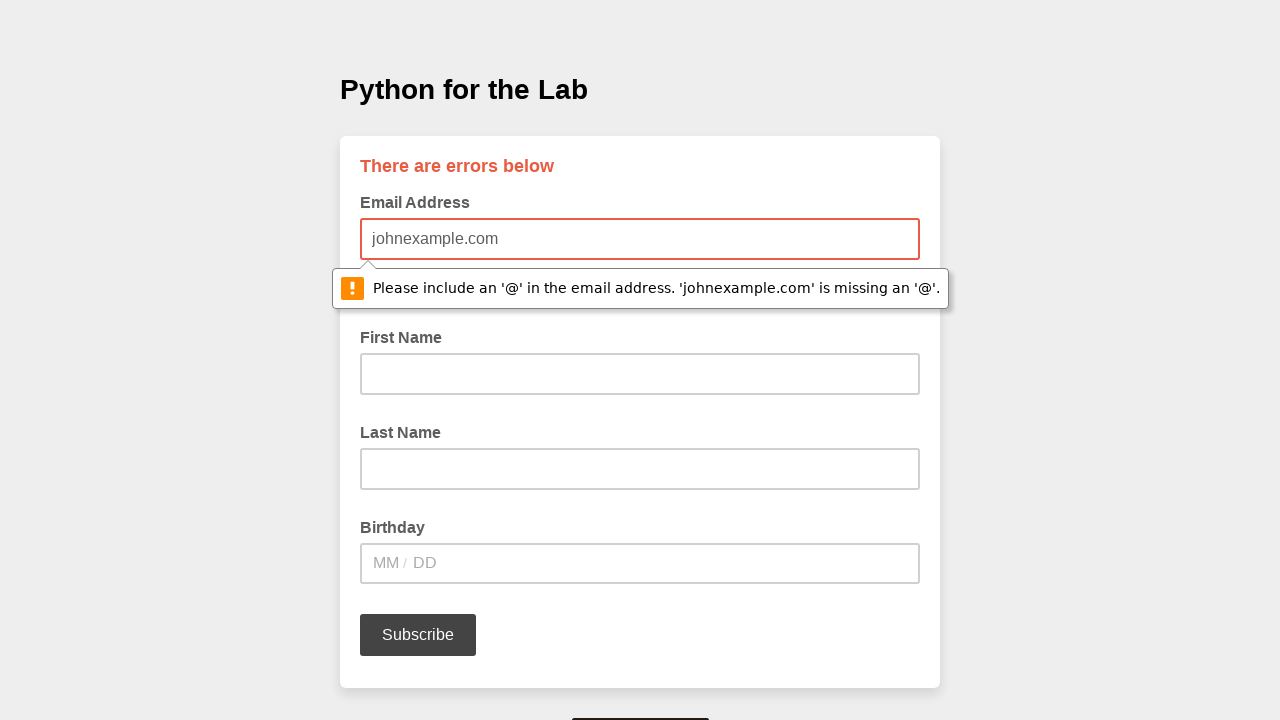